Tests drag and drop functionality by dragging an element to multiple target locations

Starting URL: http://sahitest.com/demo/dragDropMooTools.htm

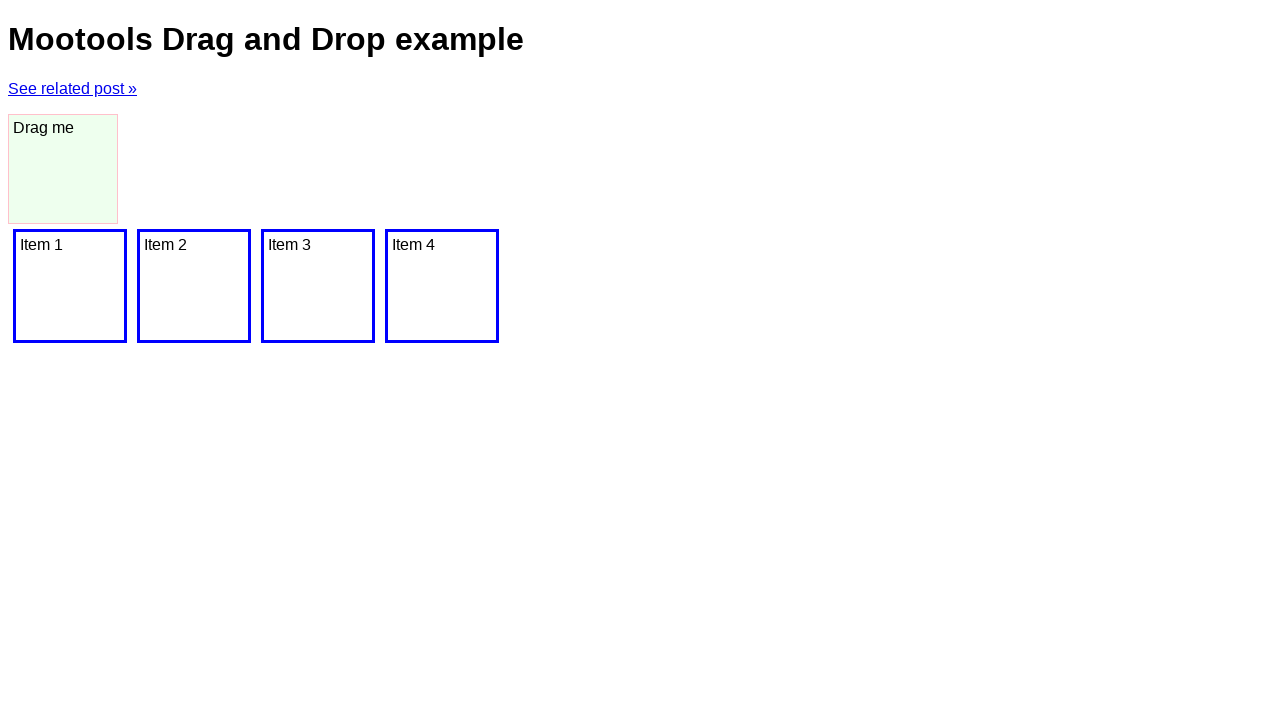

Located draggable element with id 'dragger'
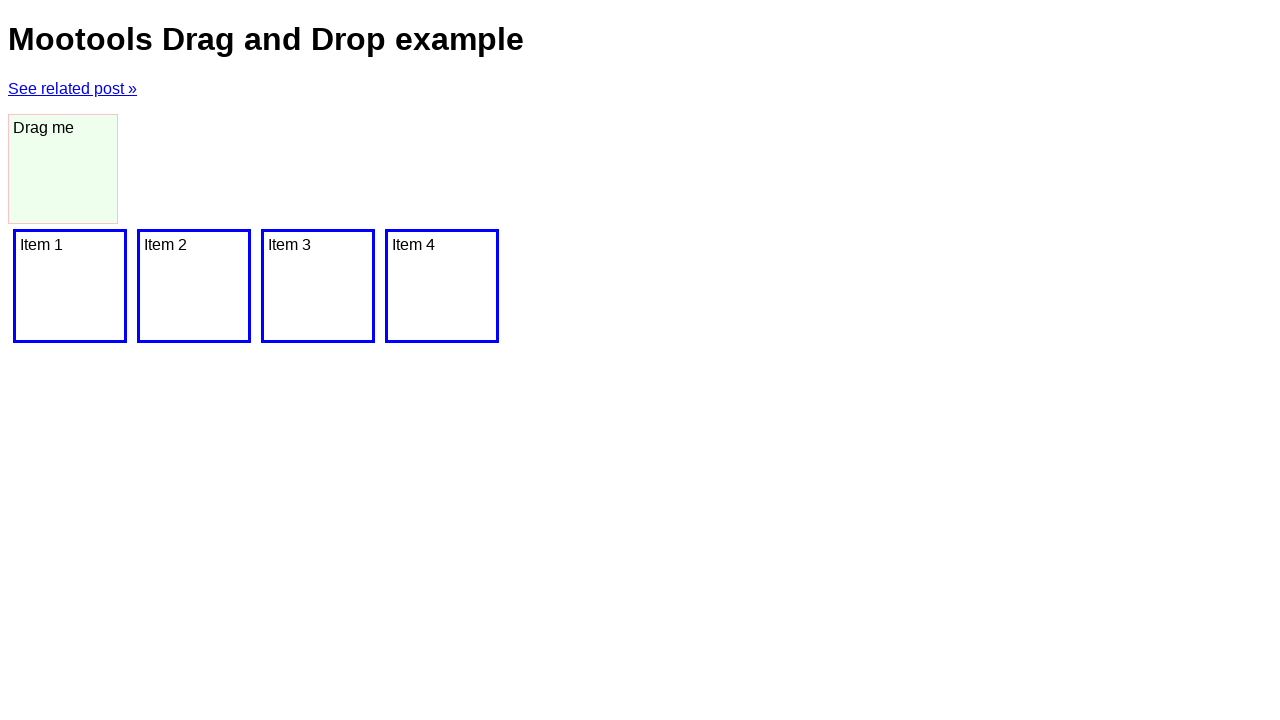

Located Item 1 target element
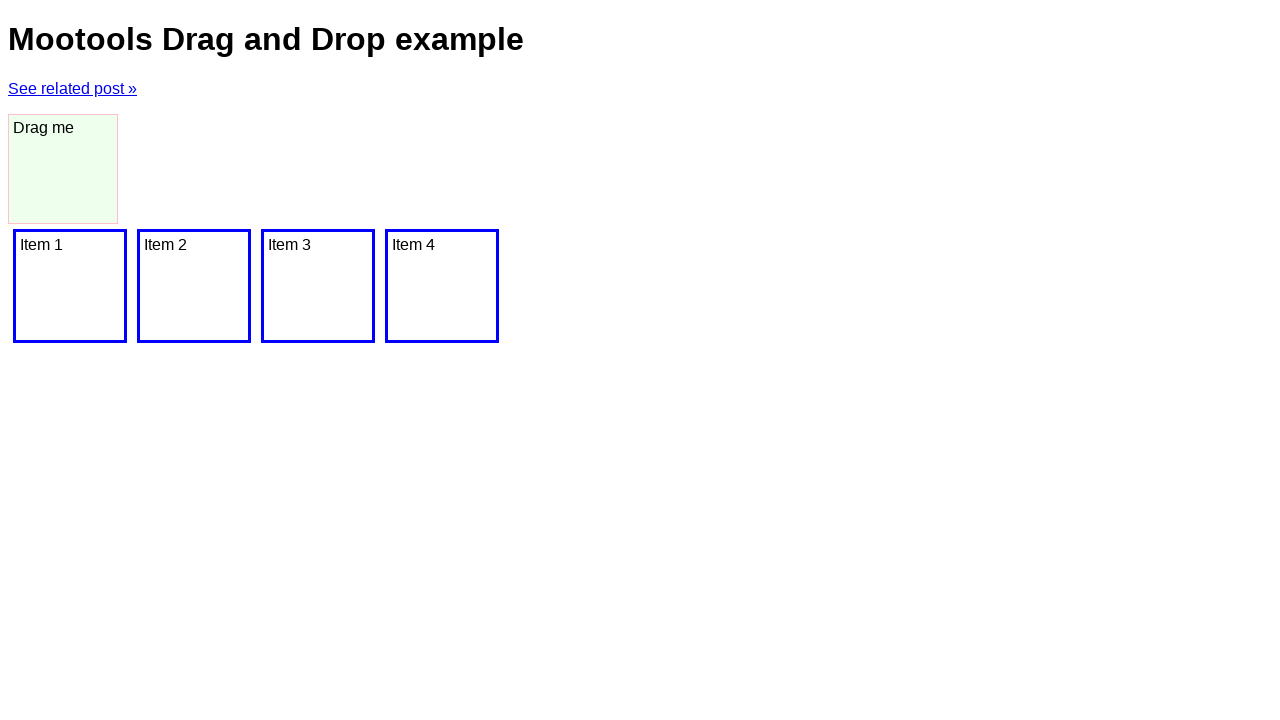

Located Item 2 target element
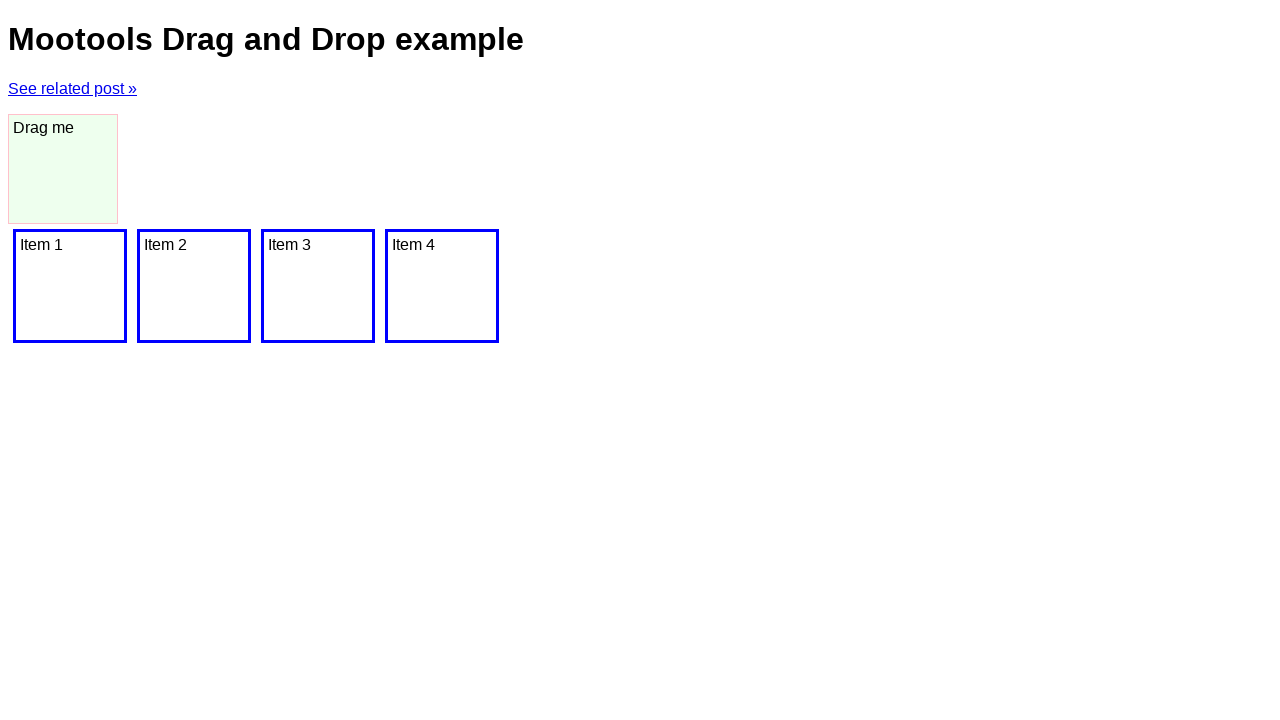

Located Item 3 target element
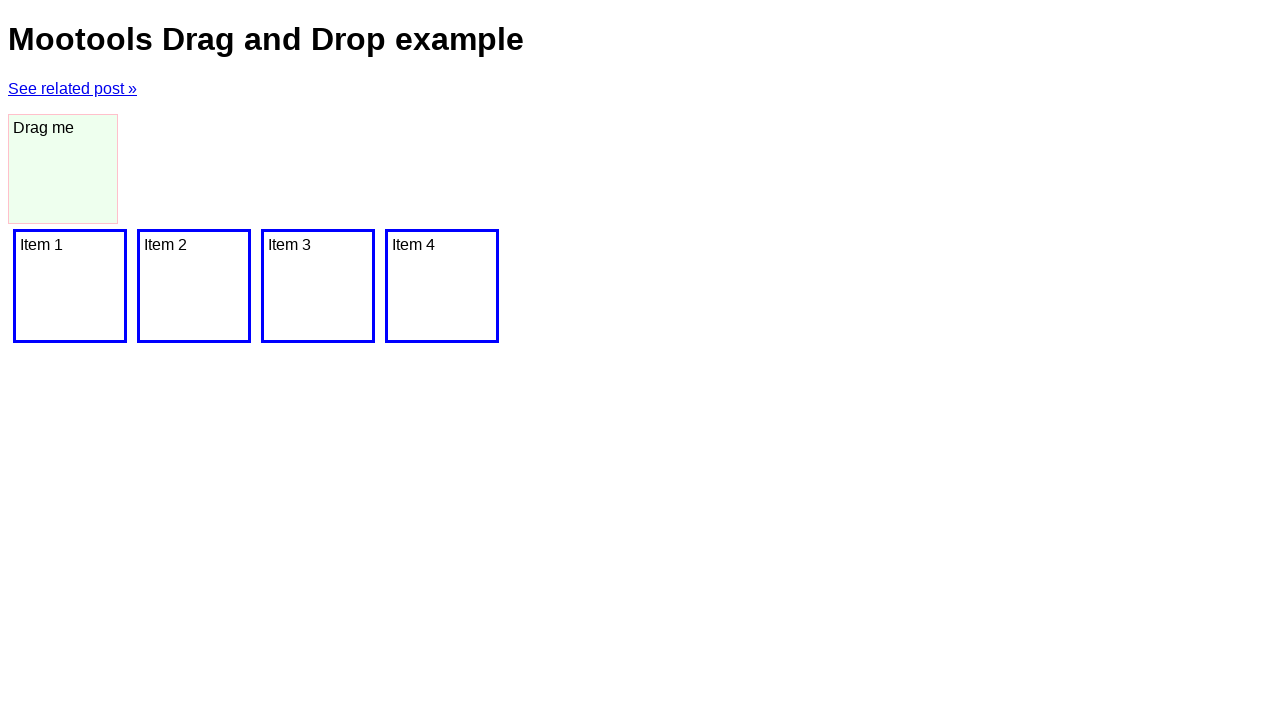

Dragged element to Item 1 at (70, 286)
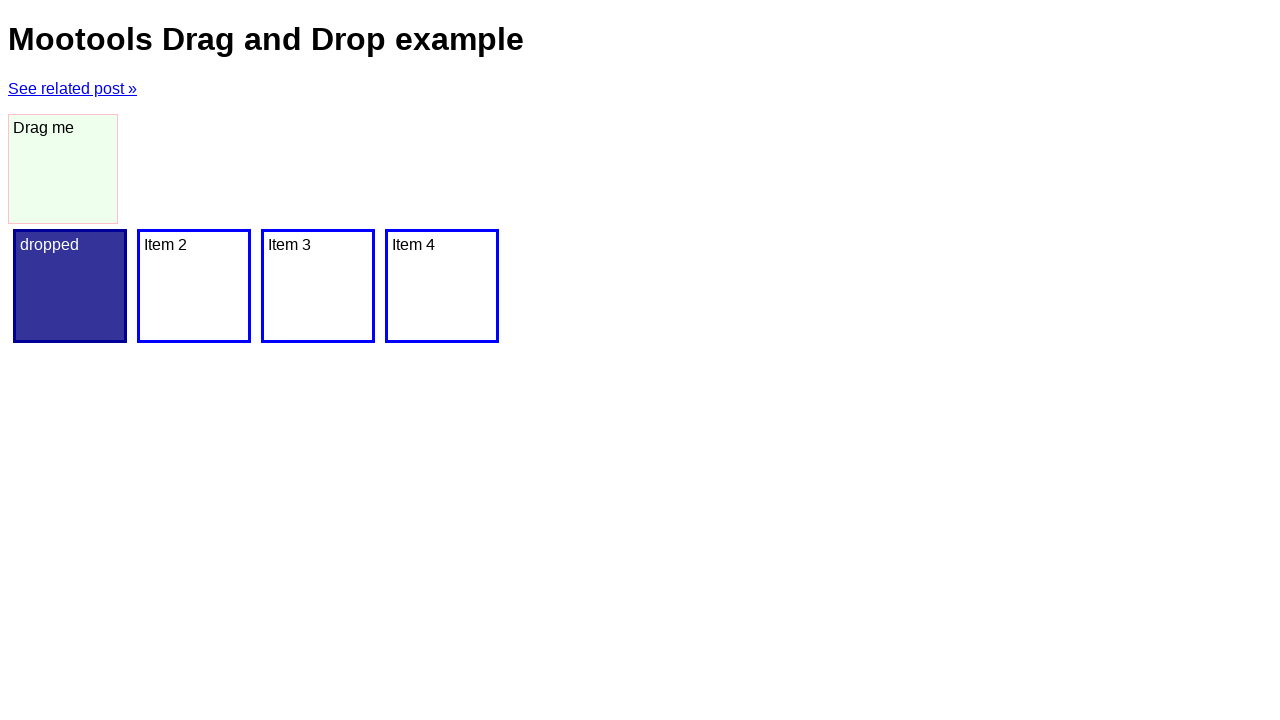

Dragged element to Item 2 at (194, 286)
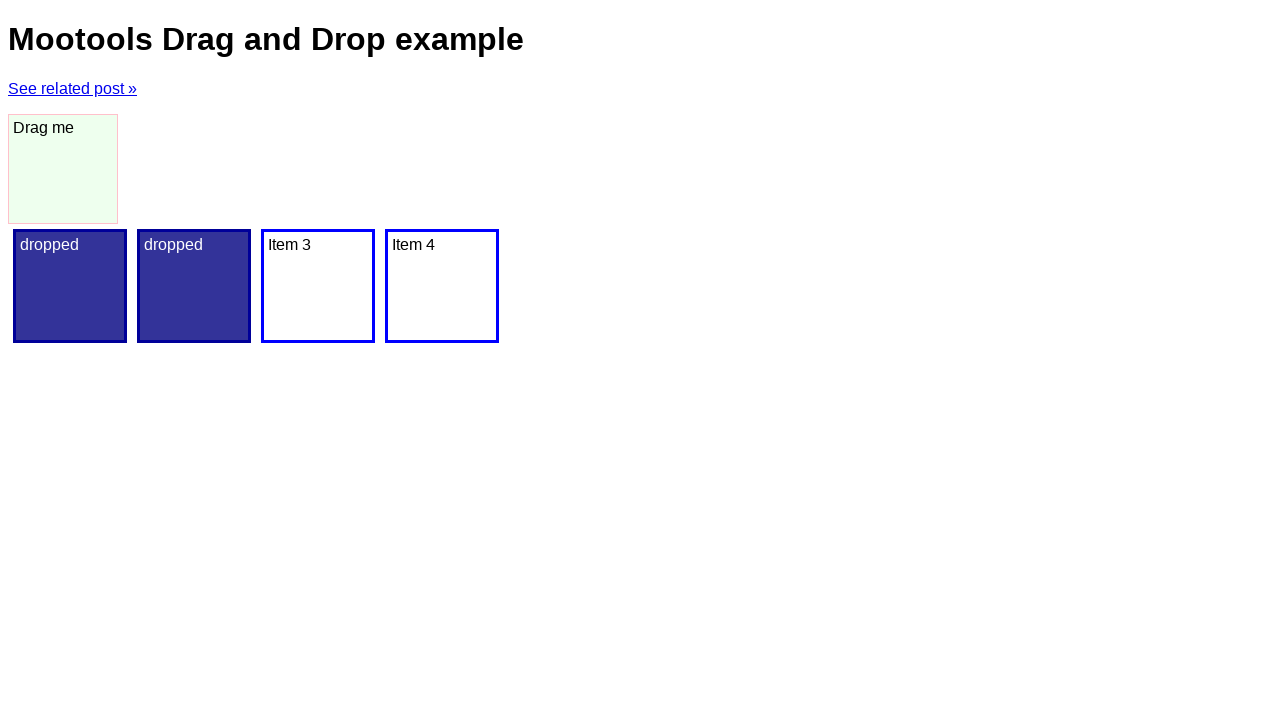

Dragged element to Item 3 at (318, 286)
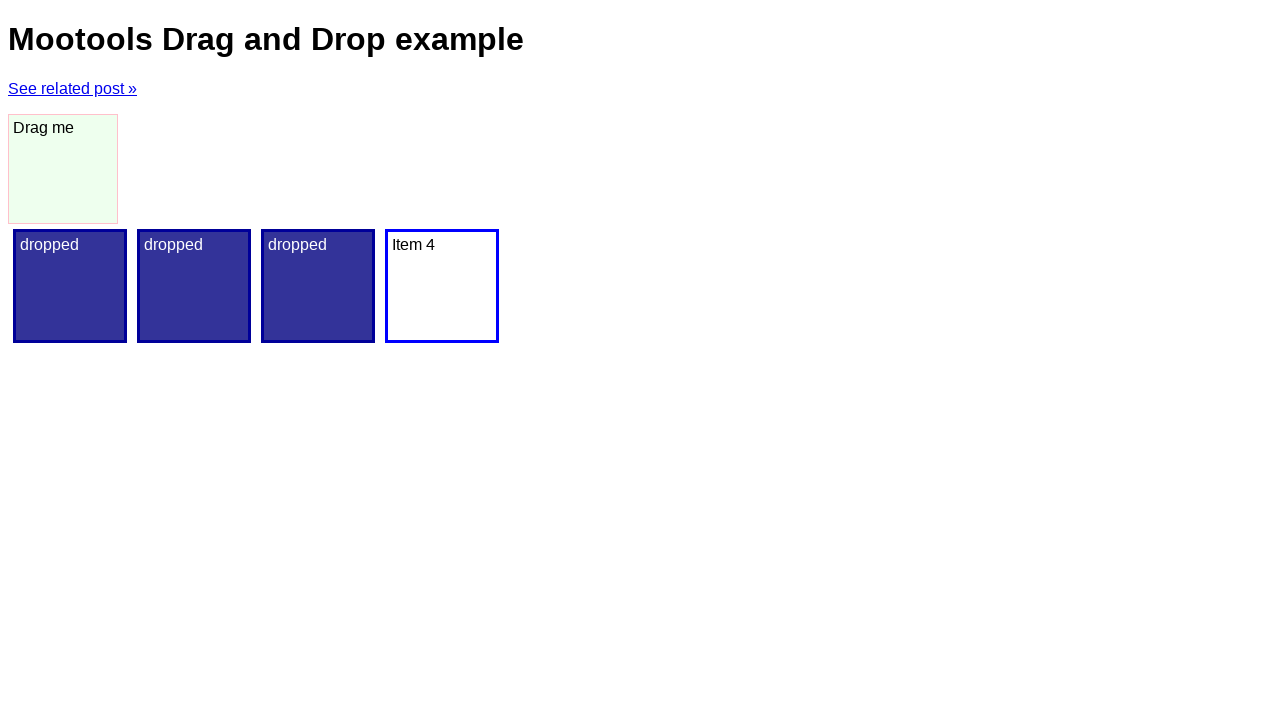

Located Item 4 target element
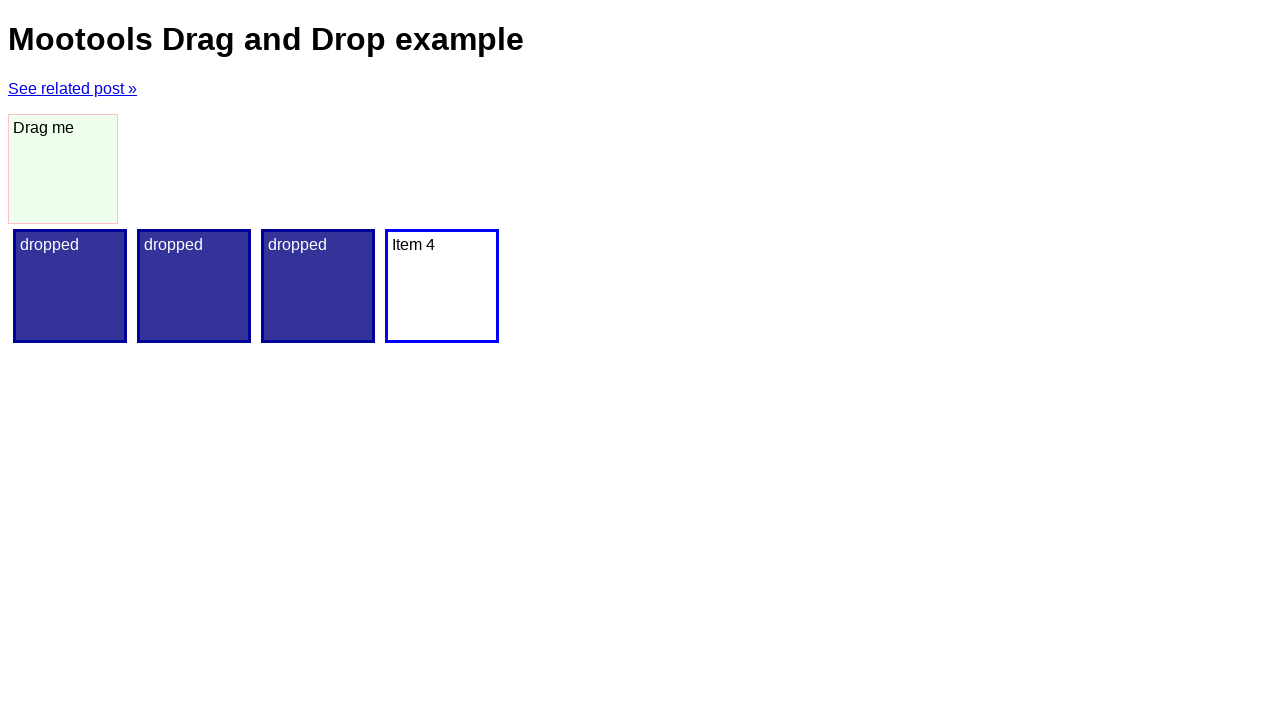

Dragged element to Item 4 at (442, 286)
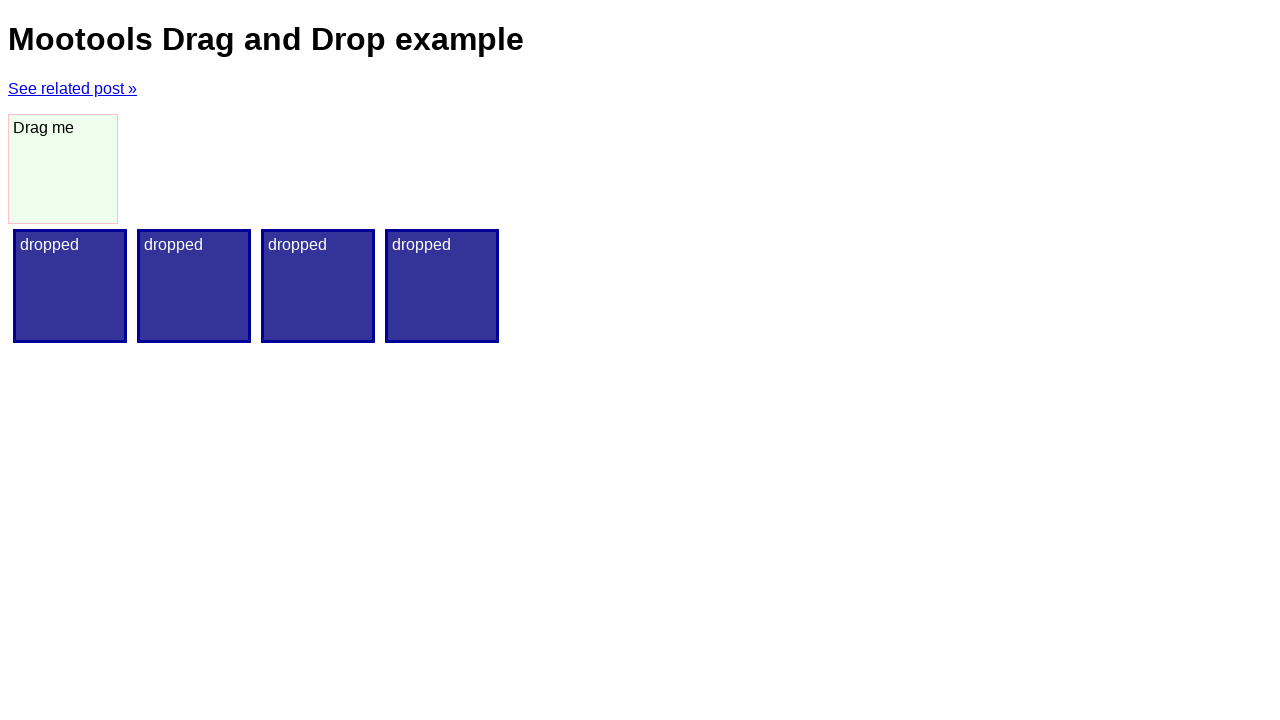

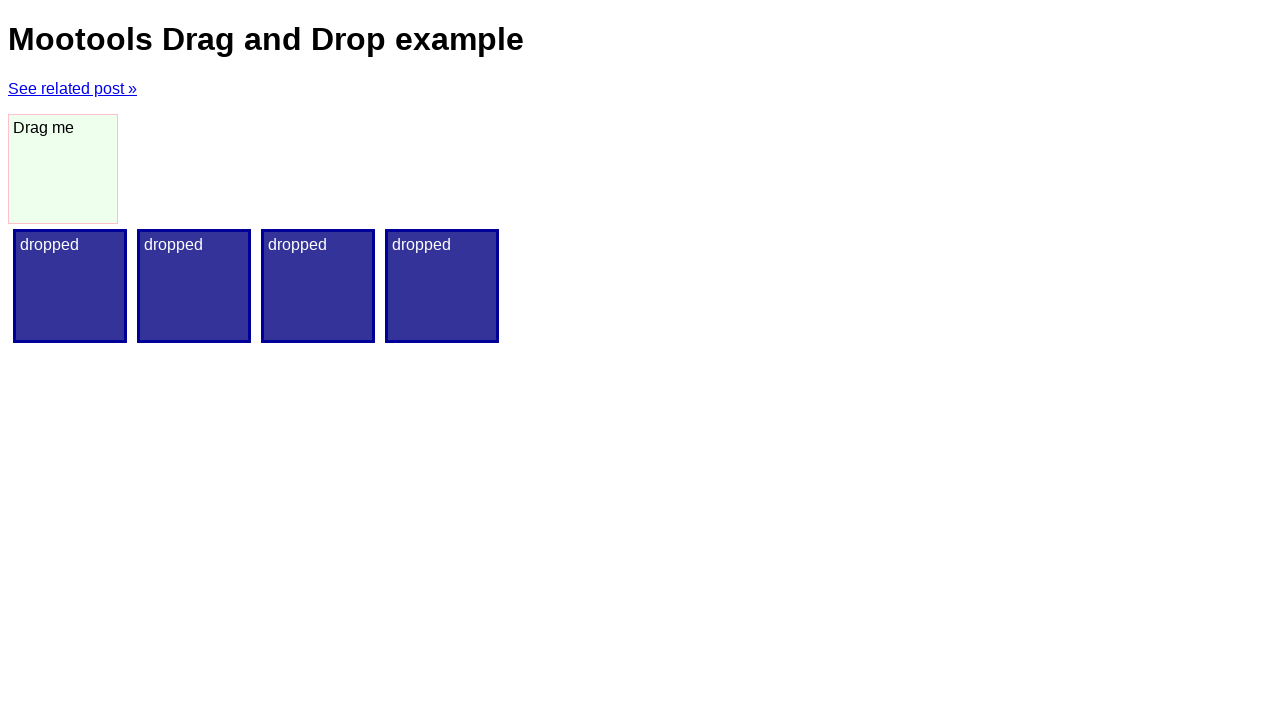